Tests checkbox state changes by checking a newsletter subscription checkbox, verifying the status updates, then unchecking it and verifying the status reverts.

Starting URL: https://osstep.github.io/action_check

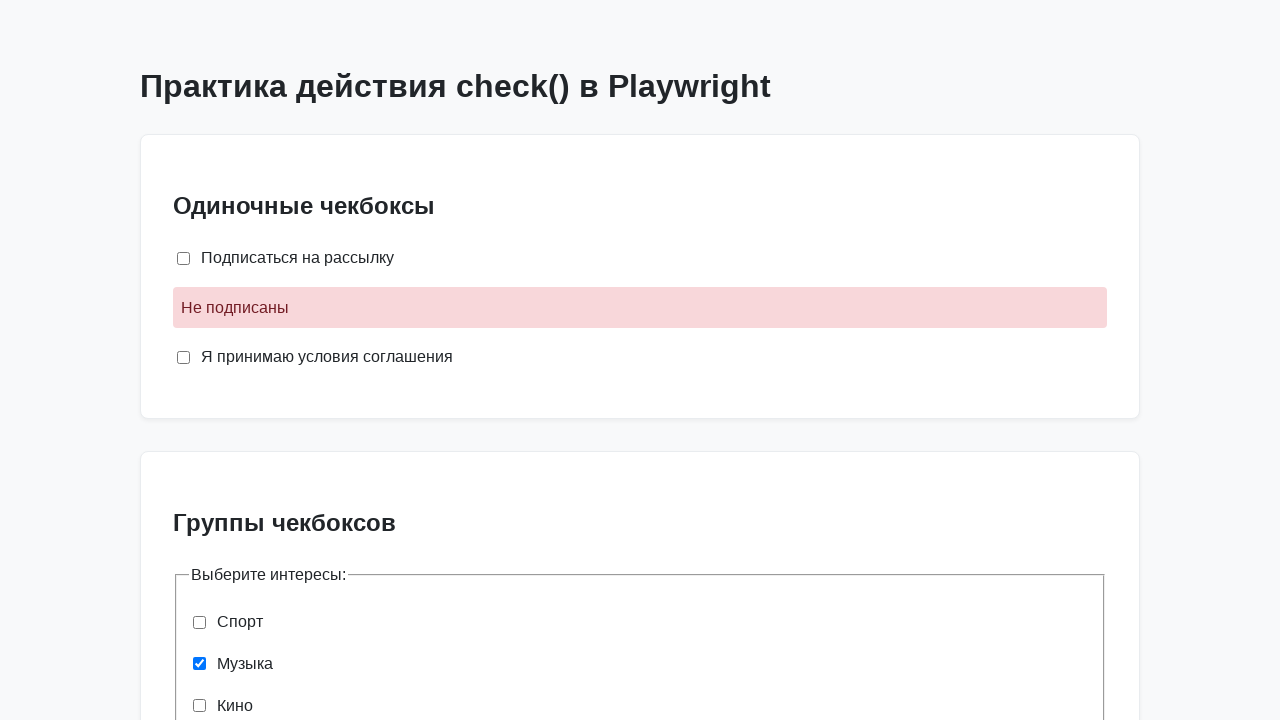

Navigated to checkbox test page
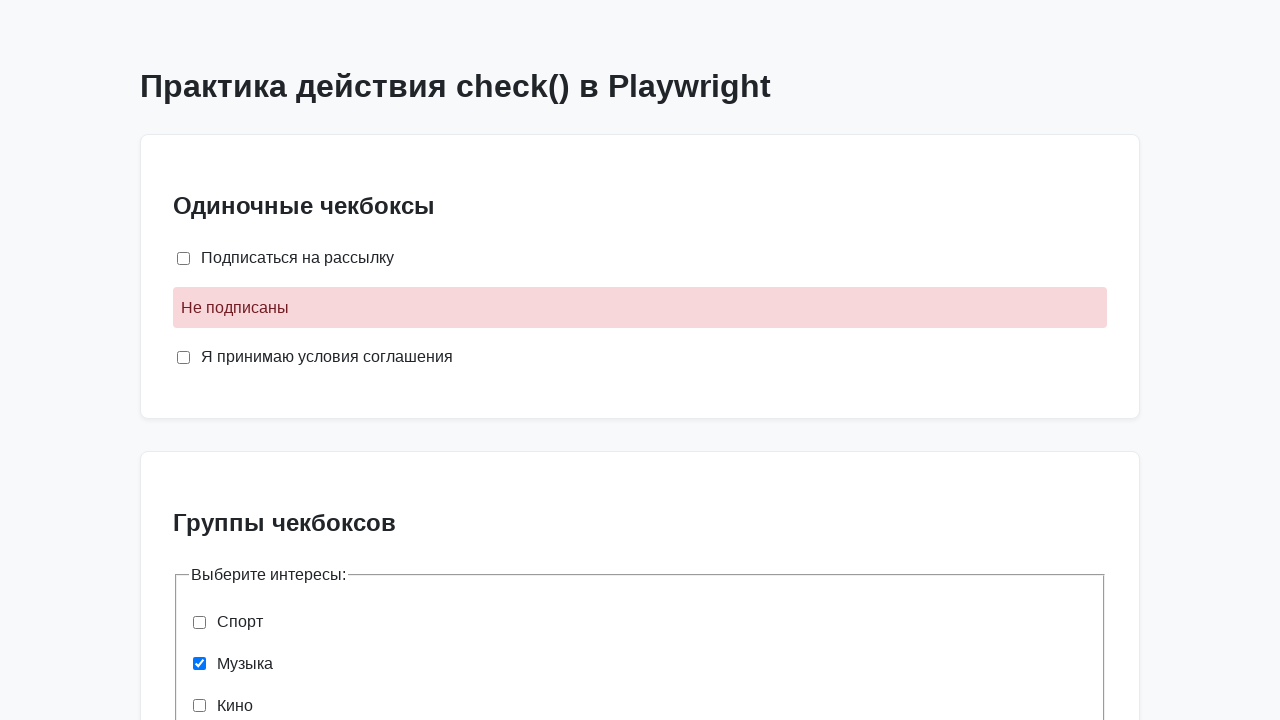

Located newsletter checkbox by label
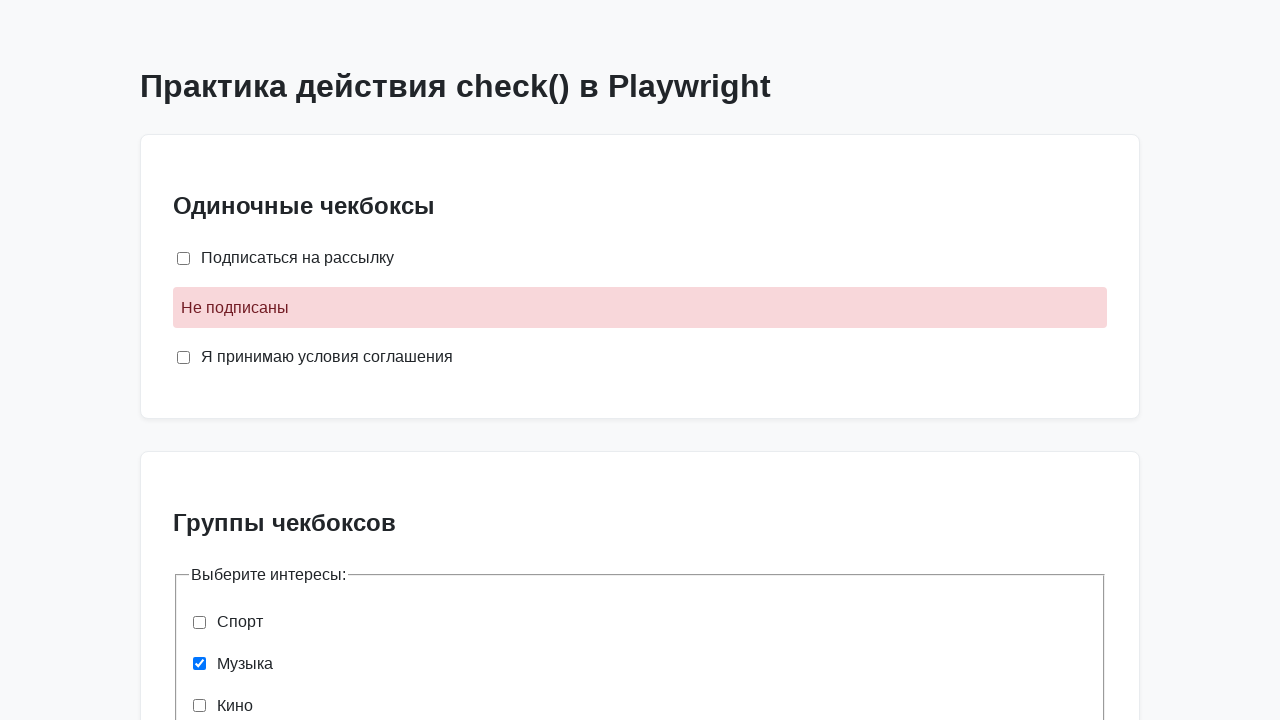

Located newsletter status element
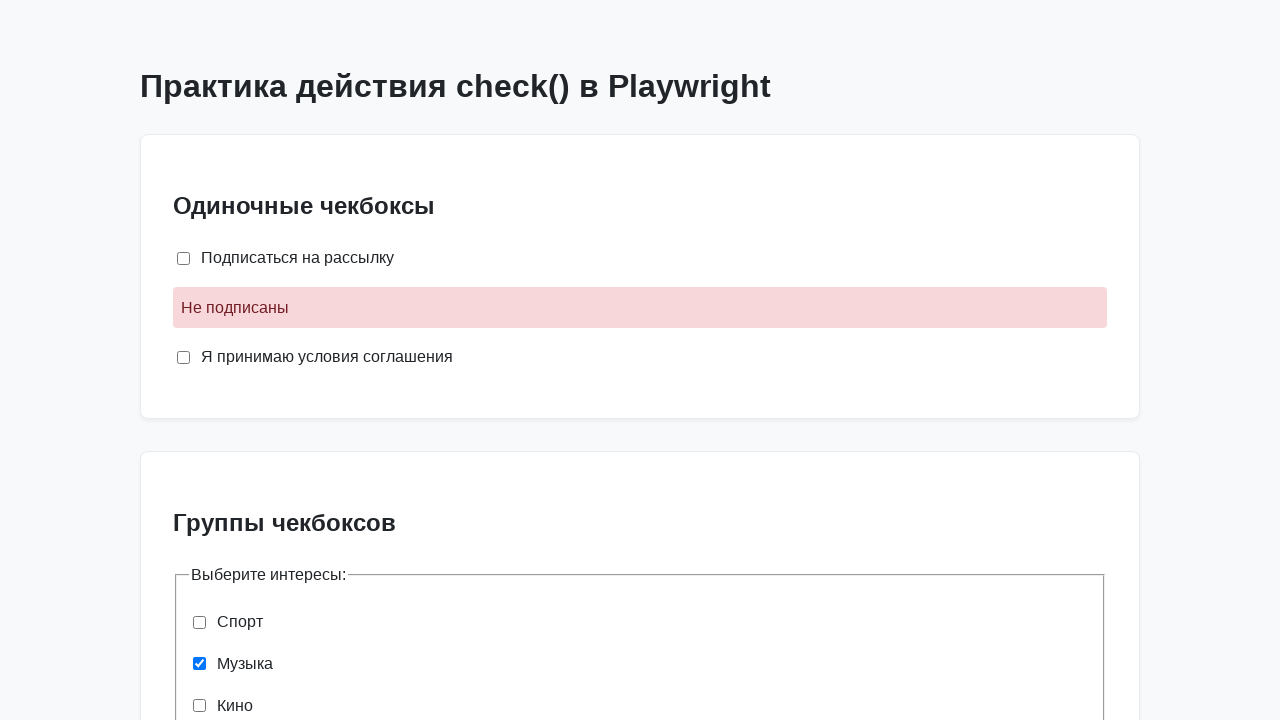

Verified checkbox is initially unchecked
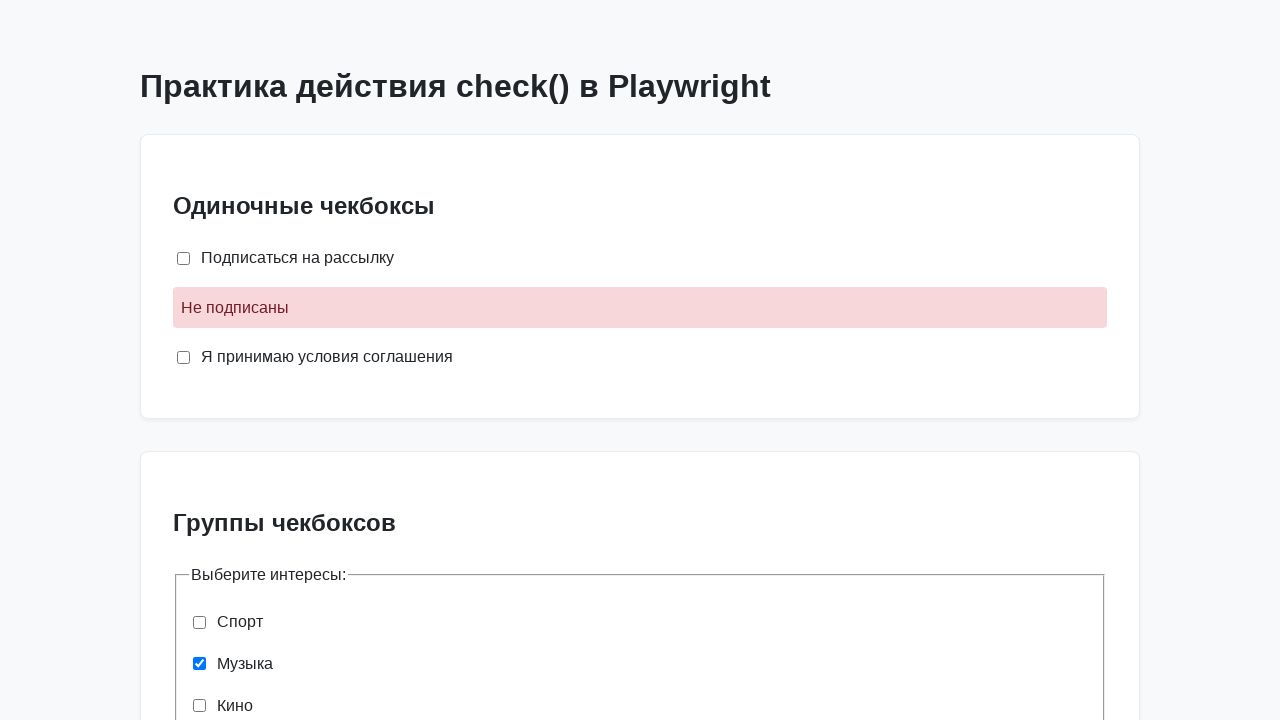

Checked the newsletter subscription checkbox at (184, 258) on internal:label="\u041f\u043e\u0434\u043f\u0438\u0441\u0430\u0442\u044c\u0441\u04
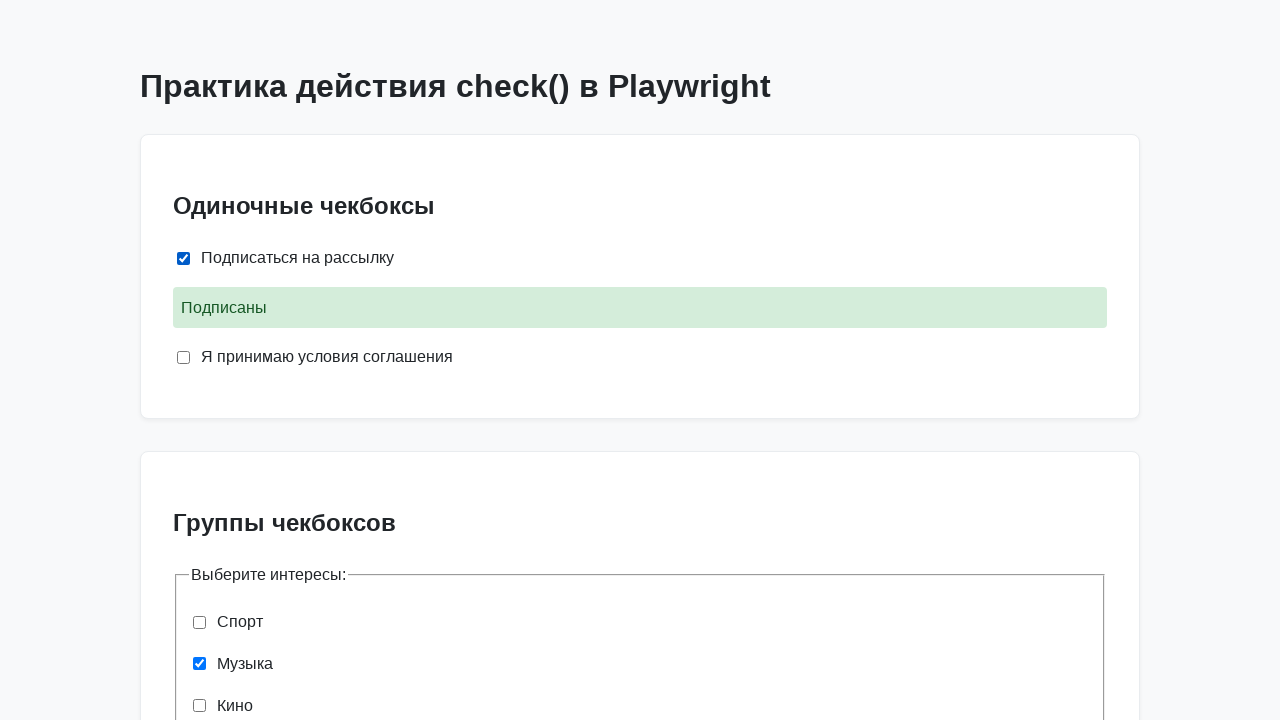

Verified checkbox is now checked
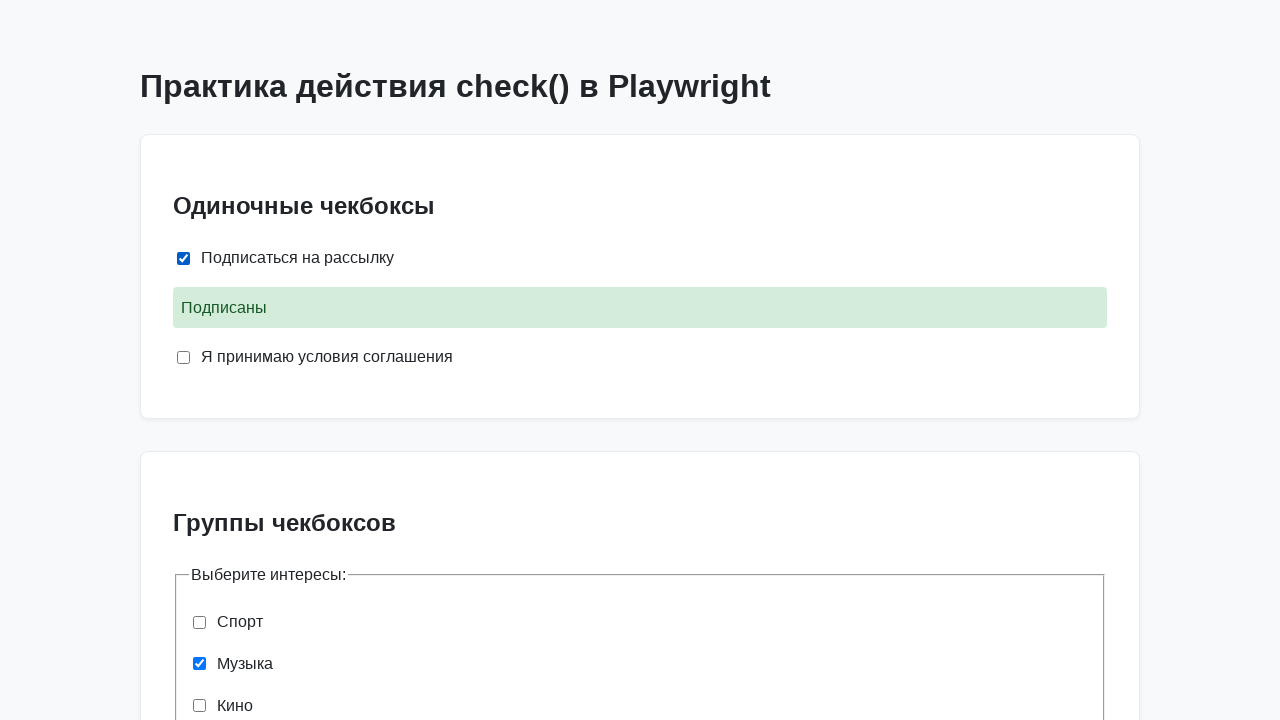

Verified status updated to 'Подписаны' (Subscribed)
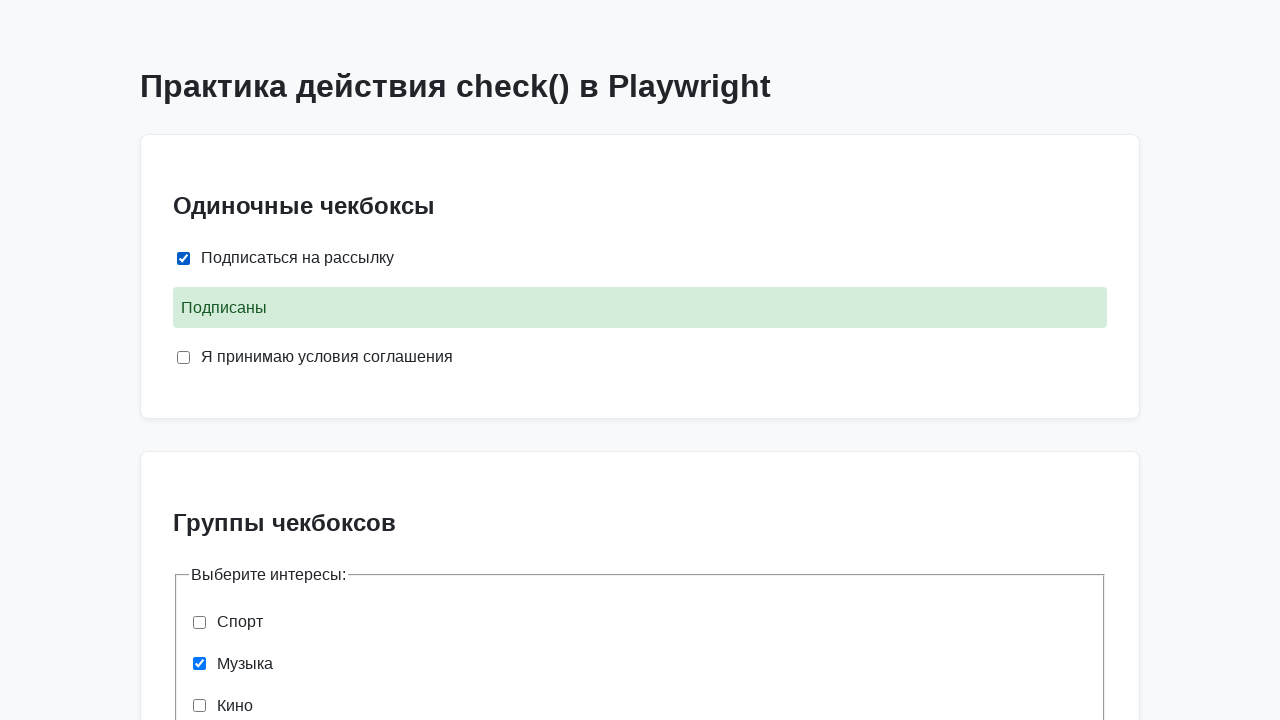

Unchecked the newsletter subscription checkbox at (184, 258) on internal:label="\u041f\u043e\u0434\u043f\u0438\u0441\u0430\u0442\u044c\u0441\u04
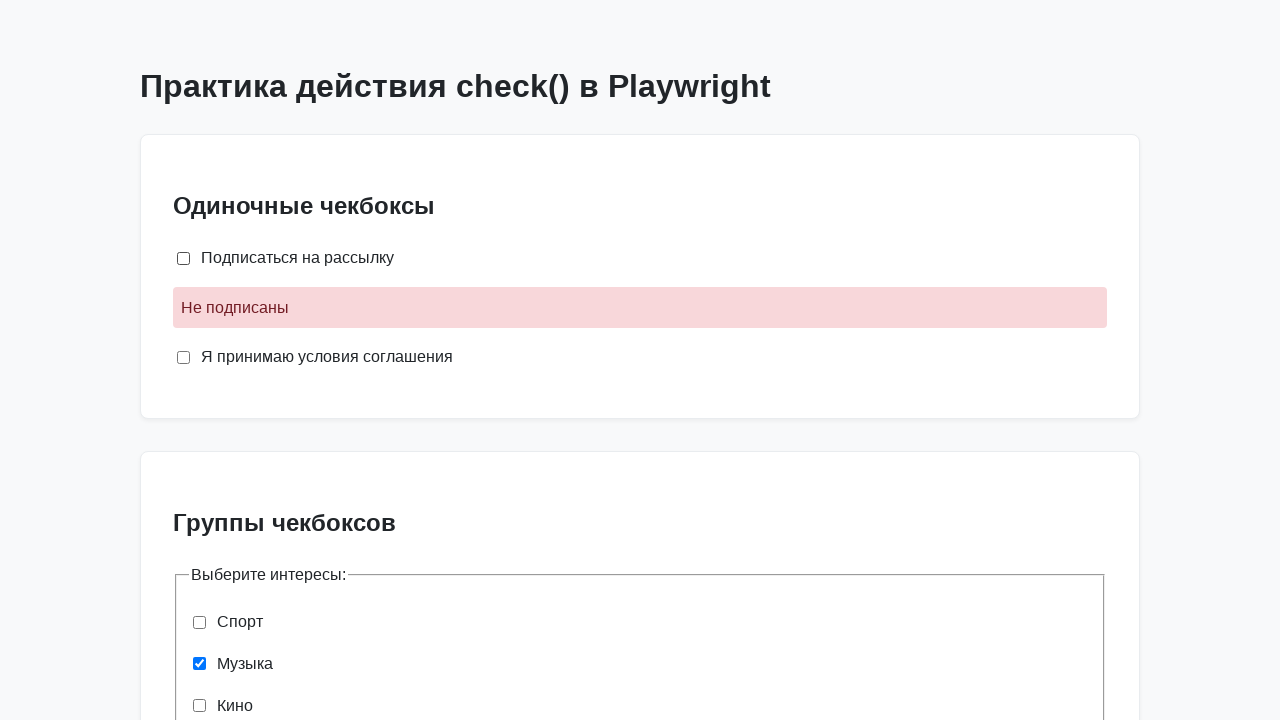

Verified checkbox is now unchecked
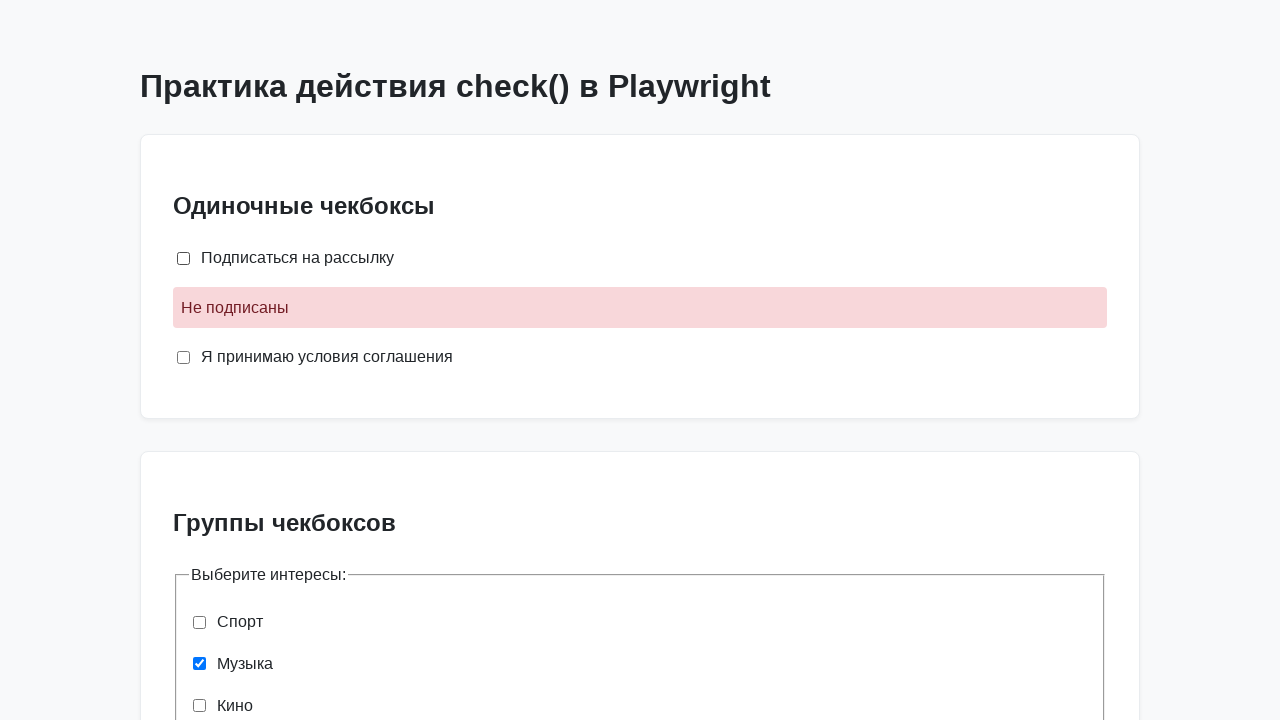

Verified status reverted to 'Не подписаны' (Not Subscribed)
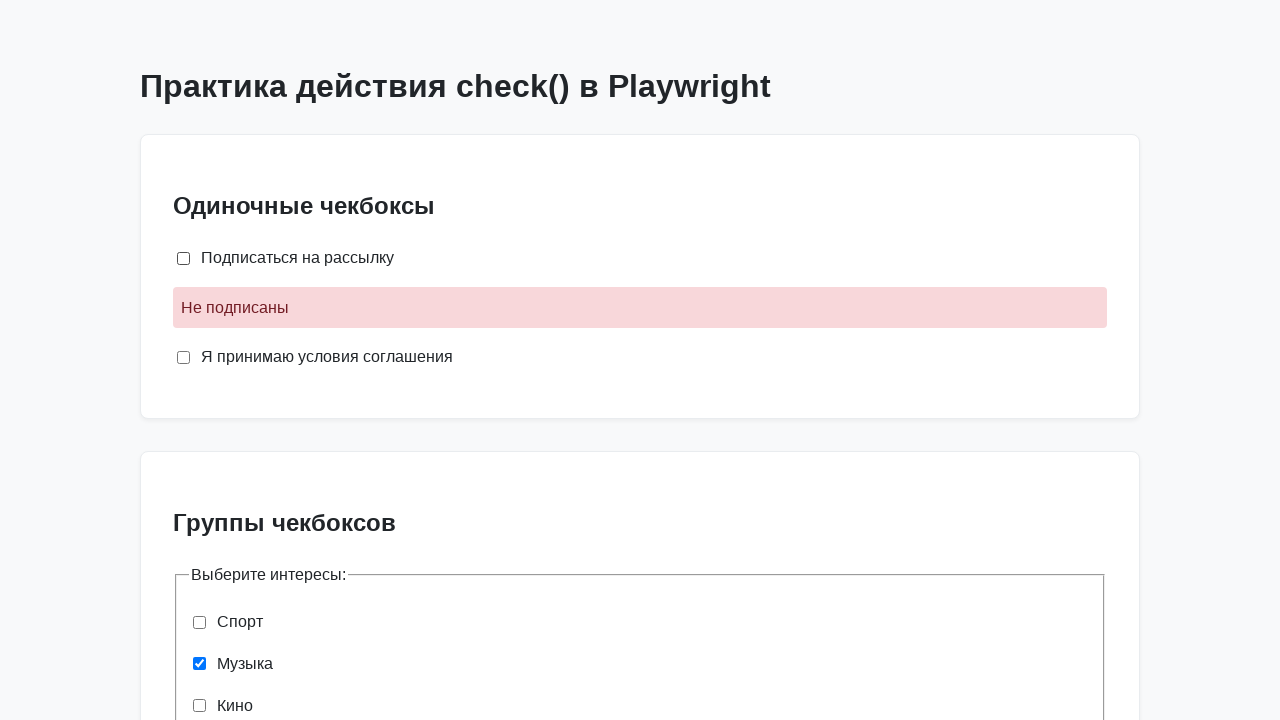

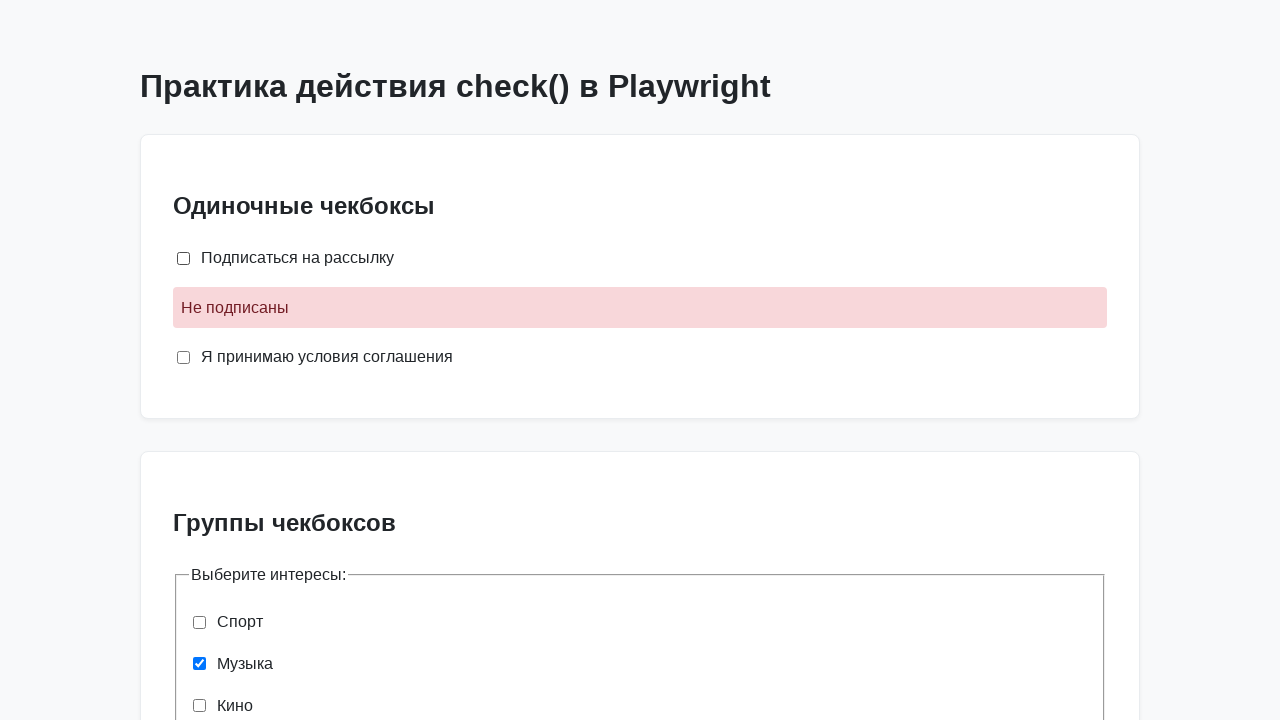